Navigates to RedBus website and captures a screenshot of the homepage

Starting URL: https://www.redbus.com/

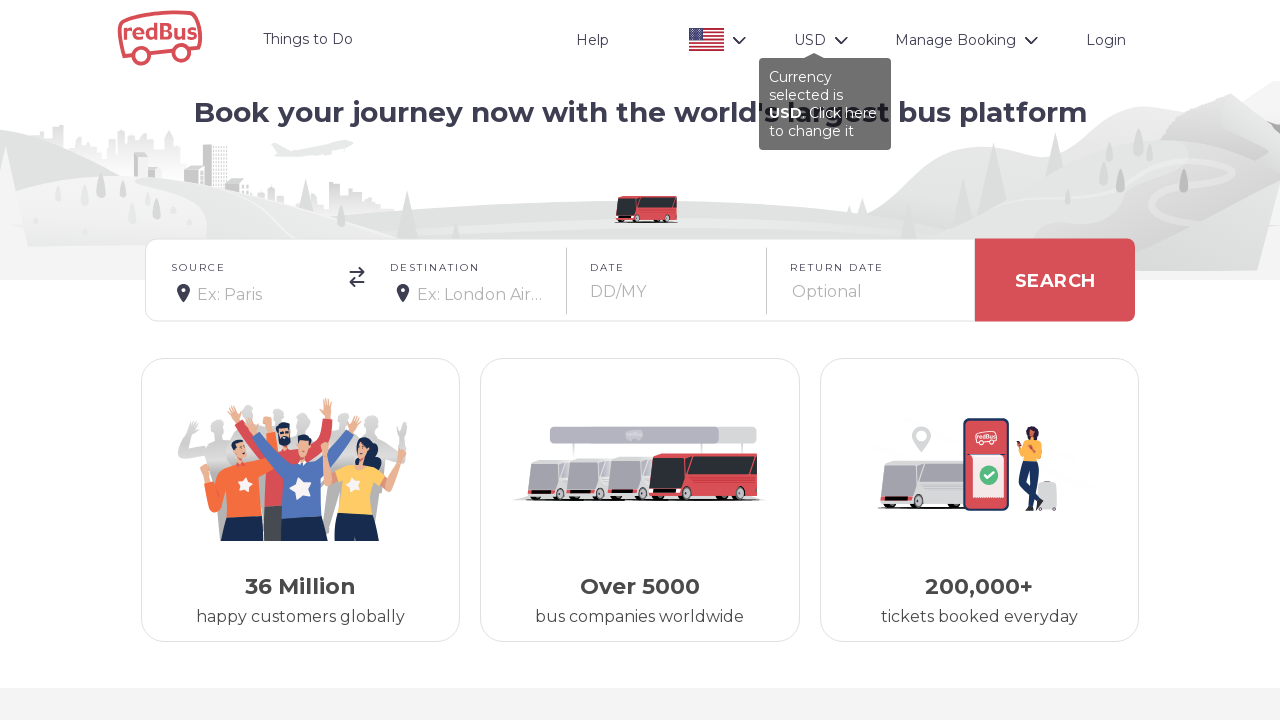

Navigated to RedBus homepage
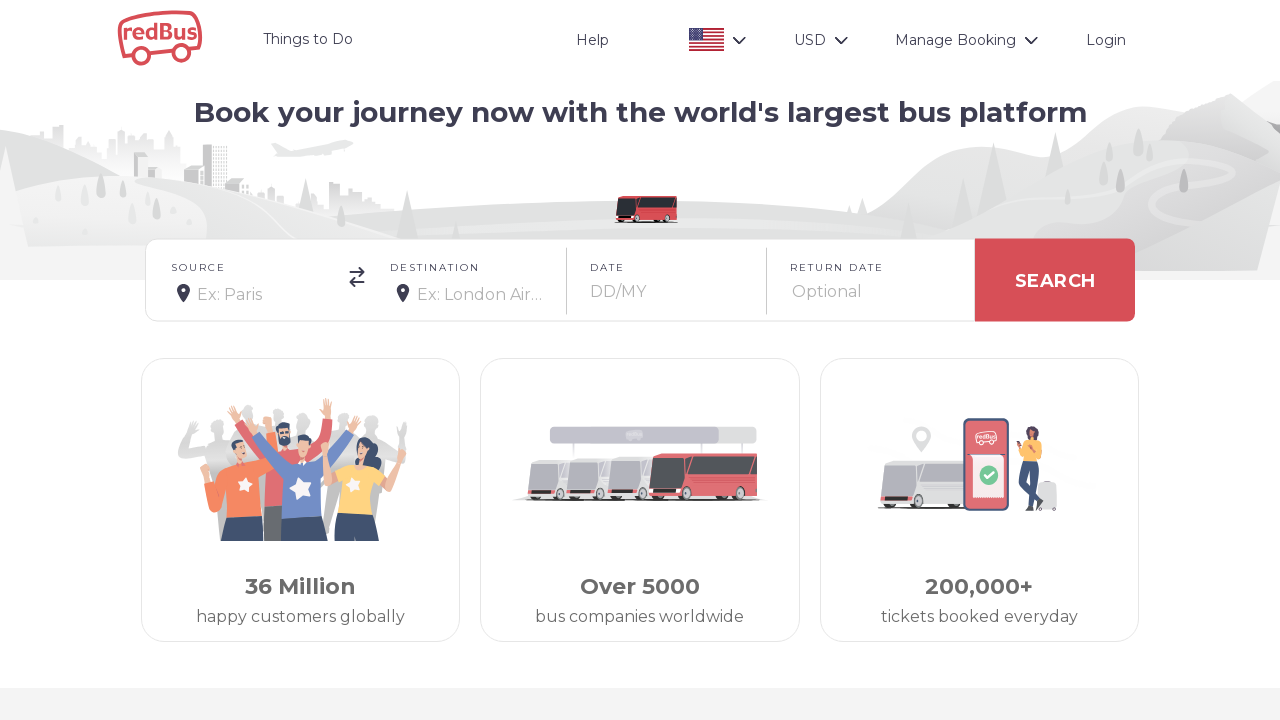

Captured screenshot of RedBus homepage
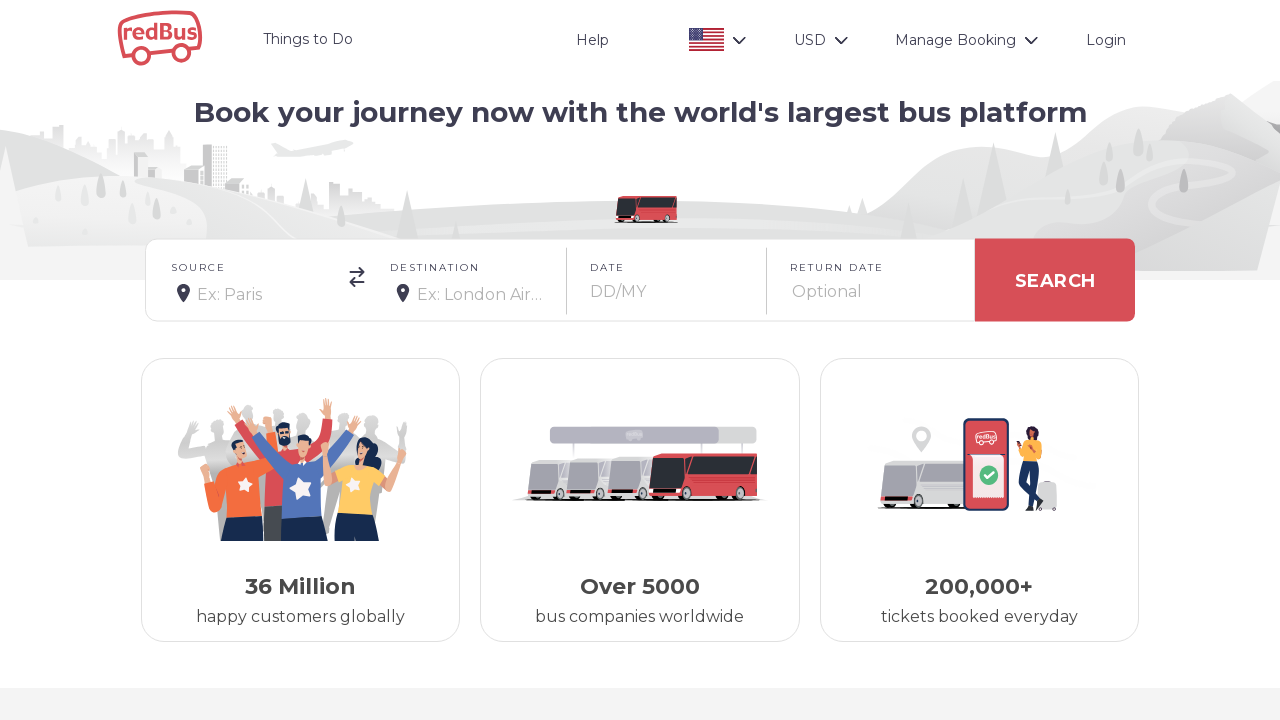

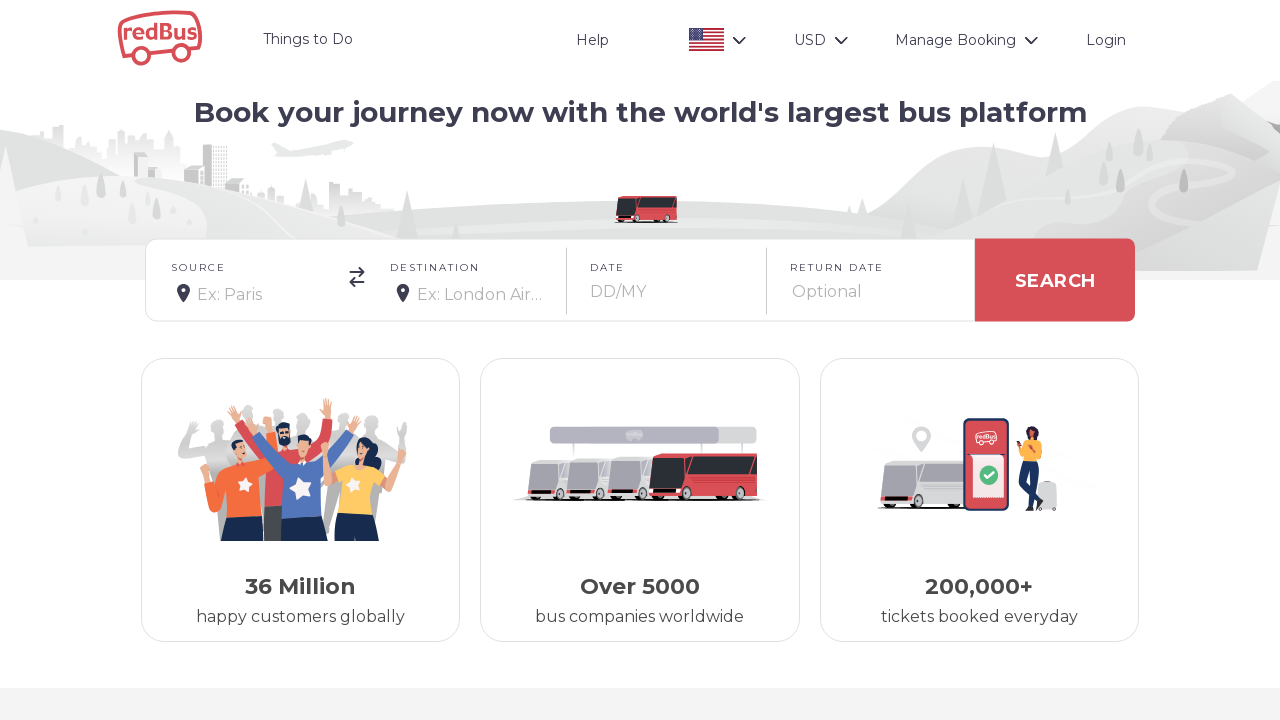